Tests alert dialog by triggering it and accepting the alert

Starting URL: https://katalon-test.s3.amazonaws.com/aut/html/alert.html

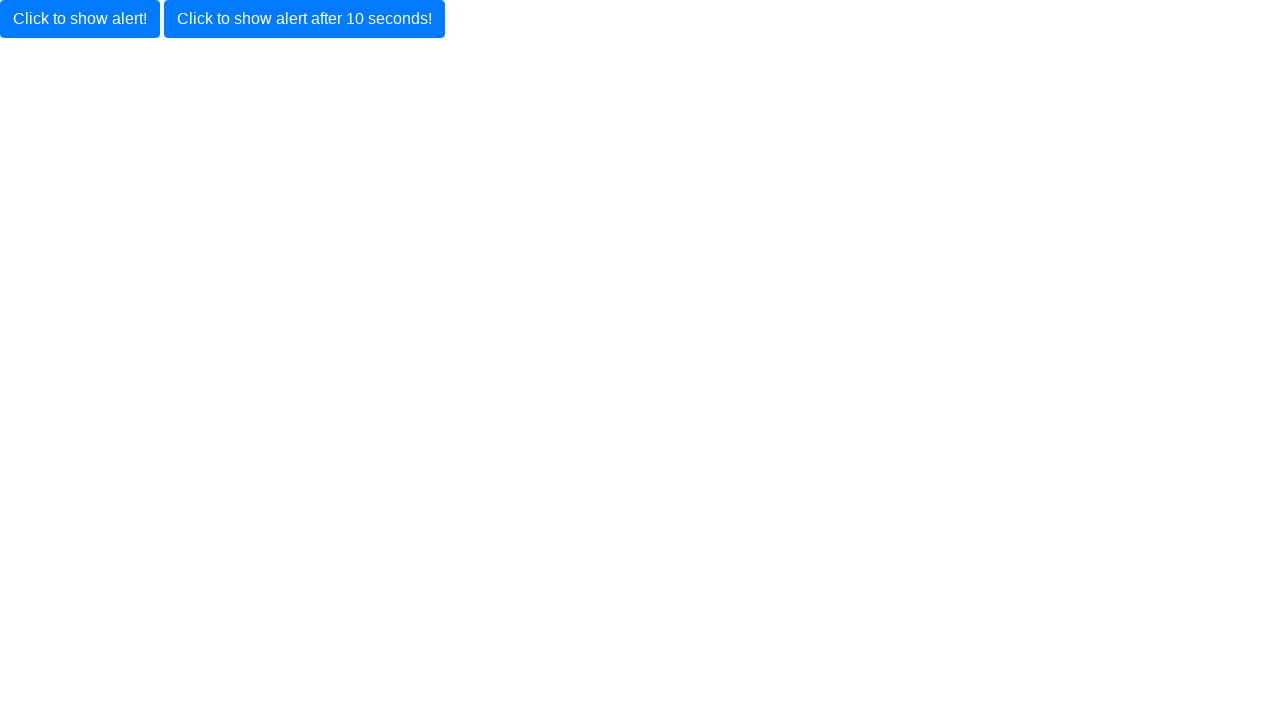

Set up dialog handler to accept alerts
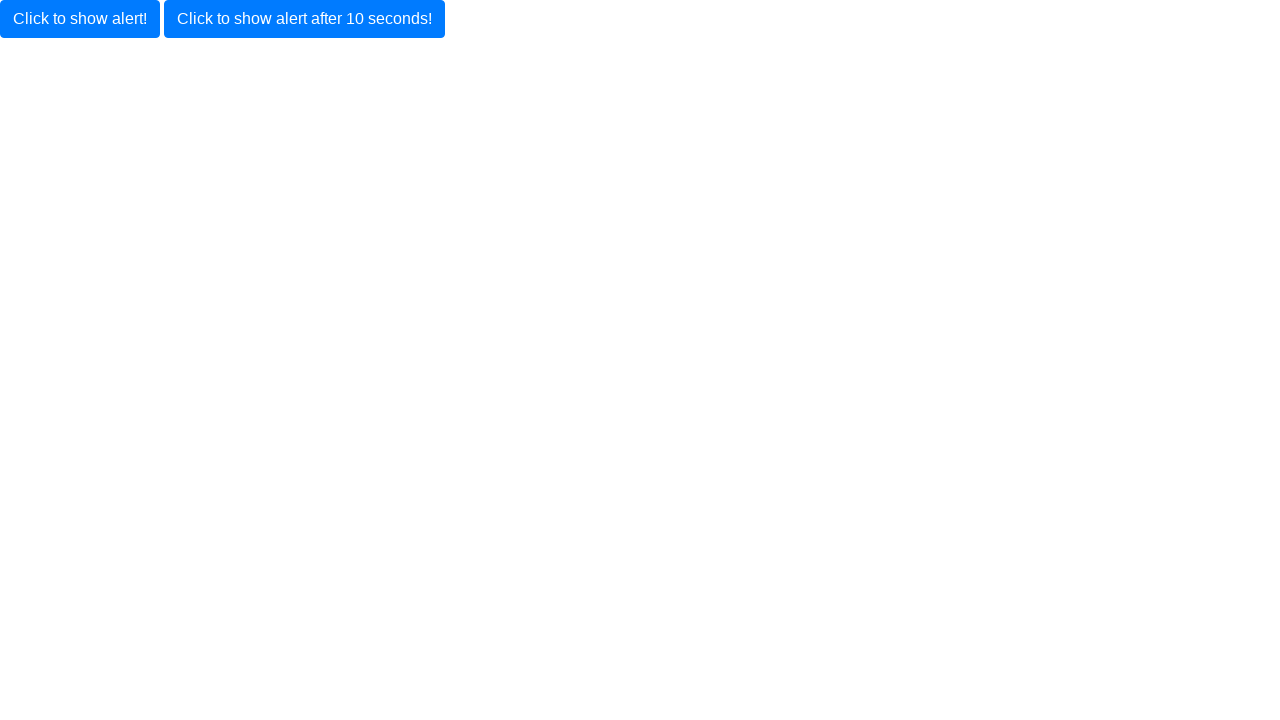

Clicked button to trigger alert dialog at (80, 19) on button
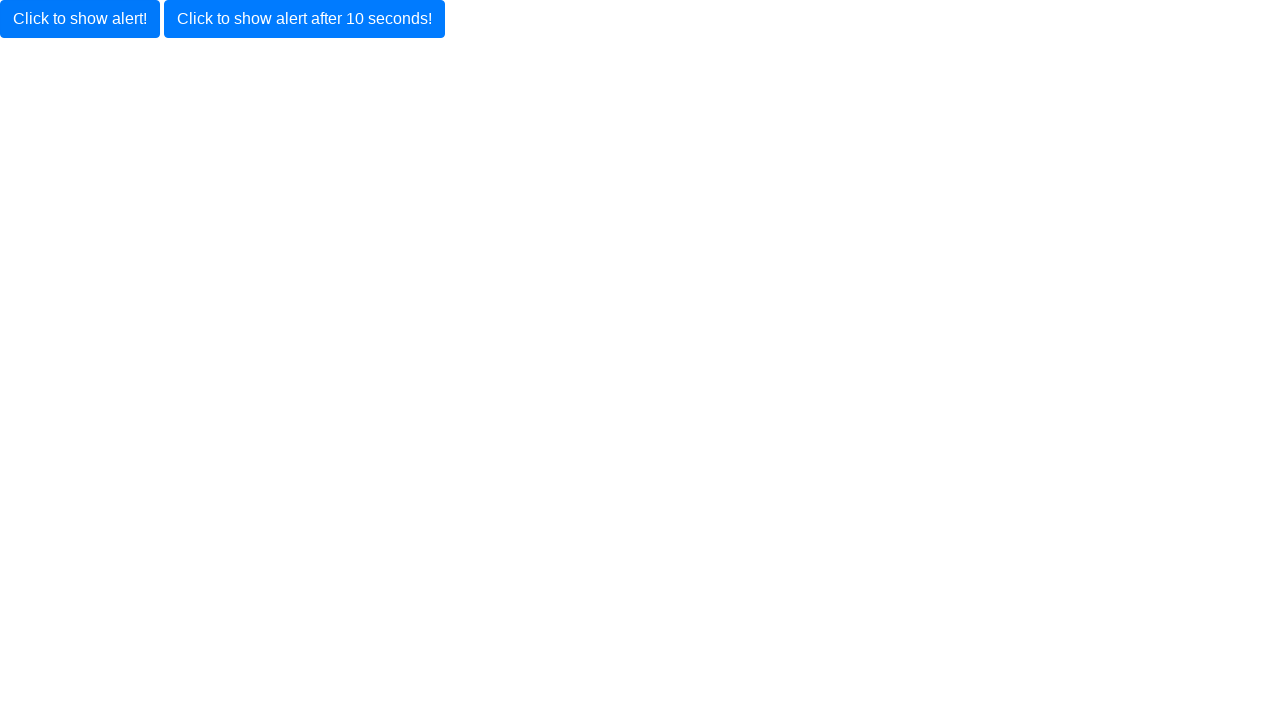

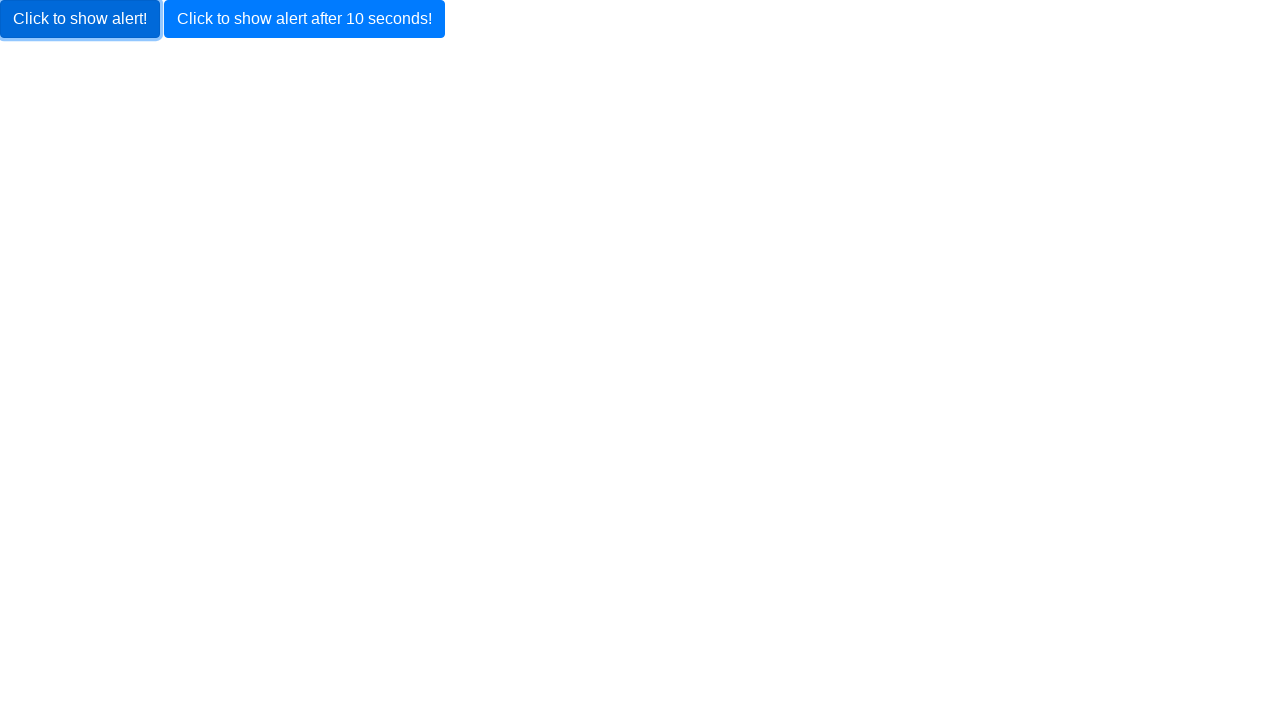